Tests adding an item to cart by searching for products, adding one to cart, and completing the checkout process

Starting URL: https://rahulshettyacademy.com/seleniumPractise/#/

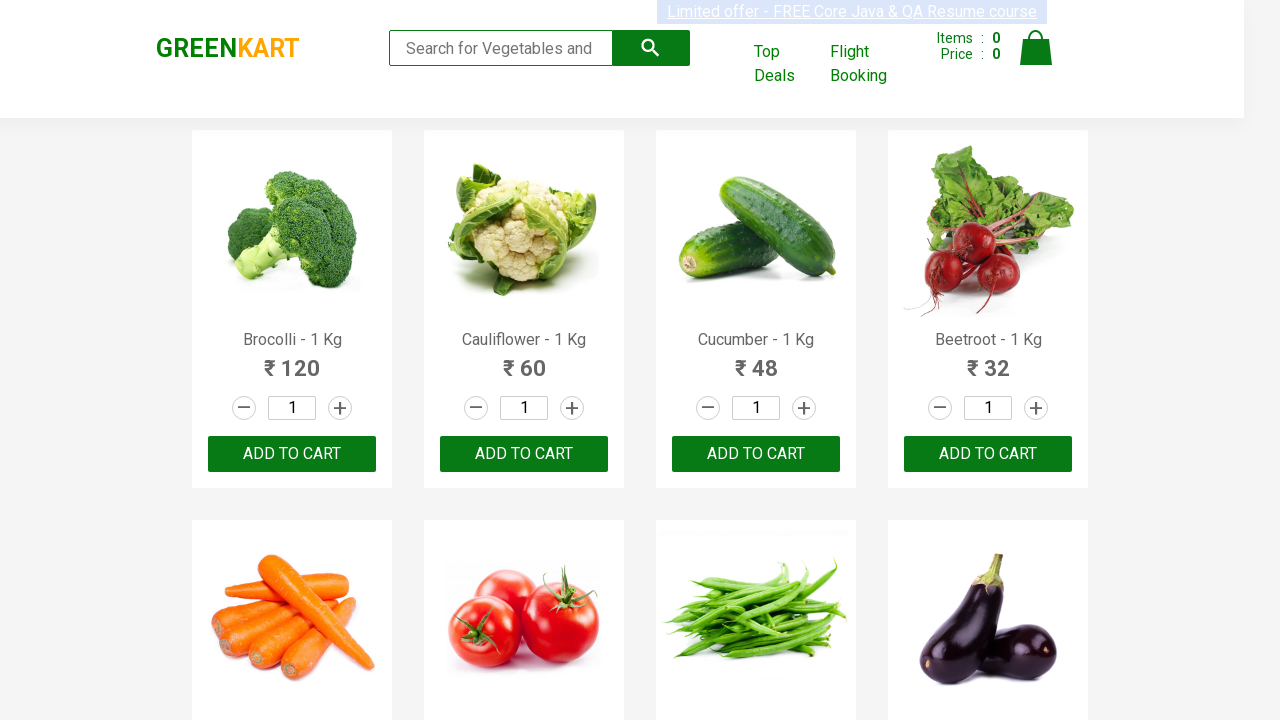

Filled search field with 'ca' to find products on .search-keyword
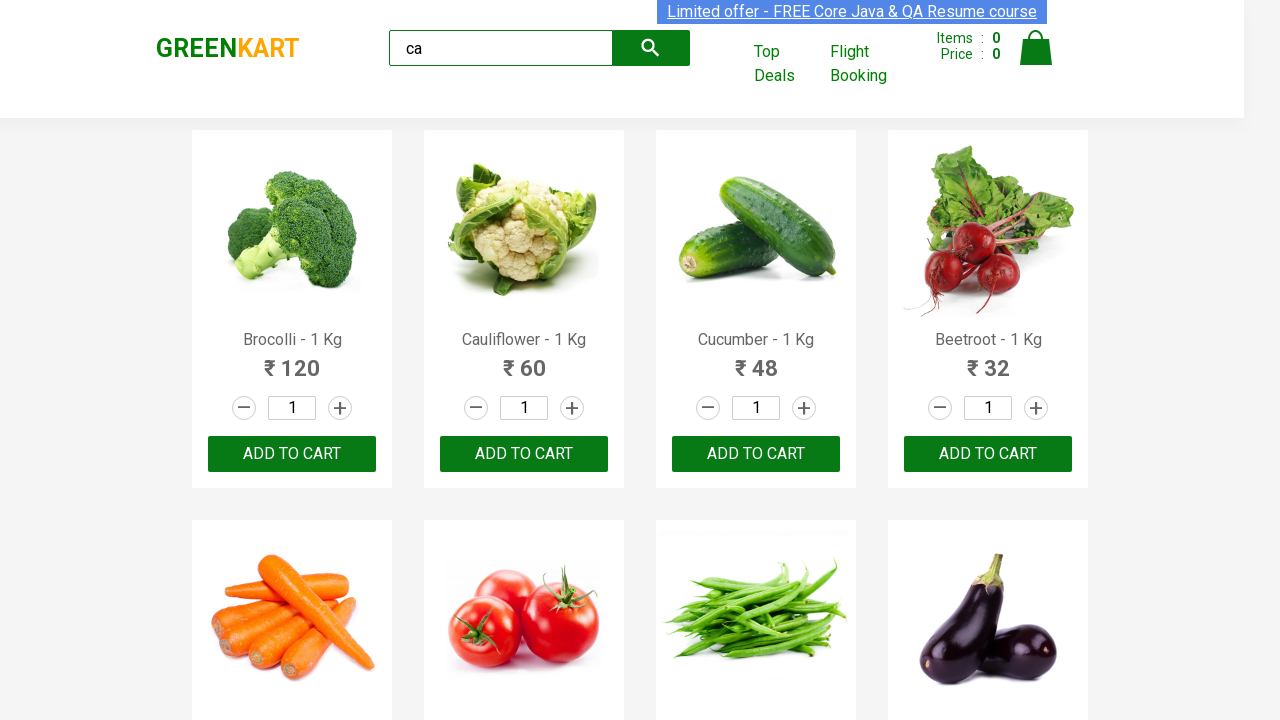

Products loaded on the page
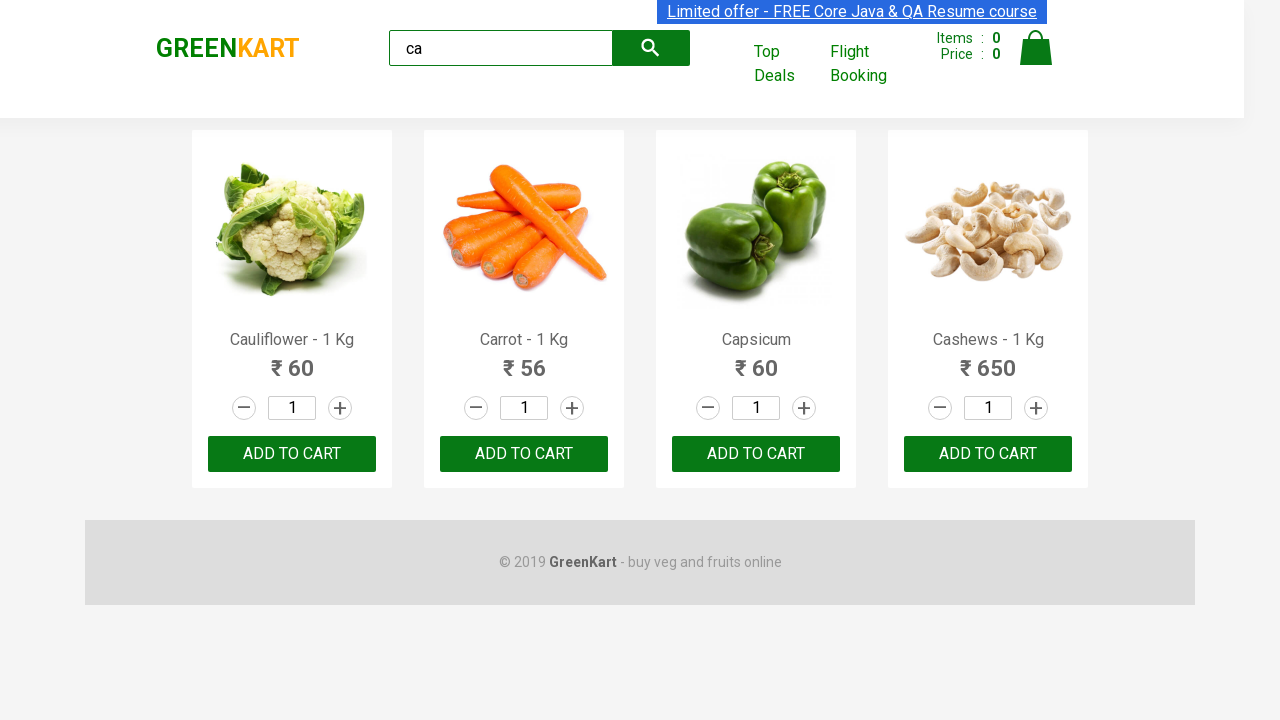

Retrieved list of products matching search criteria
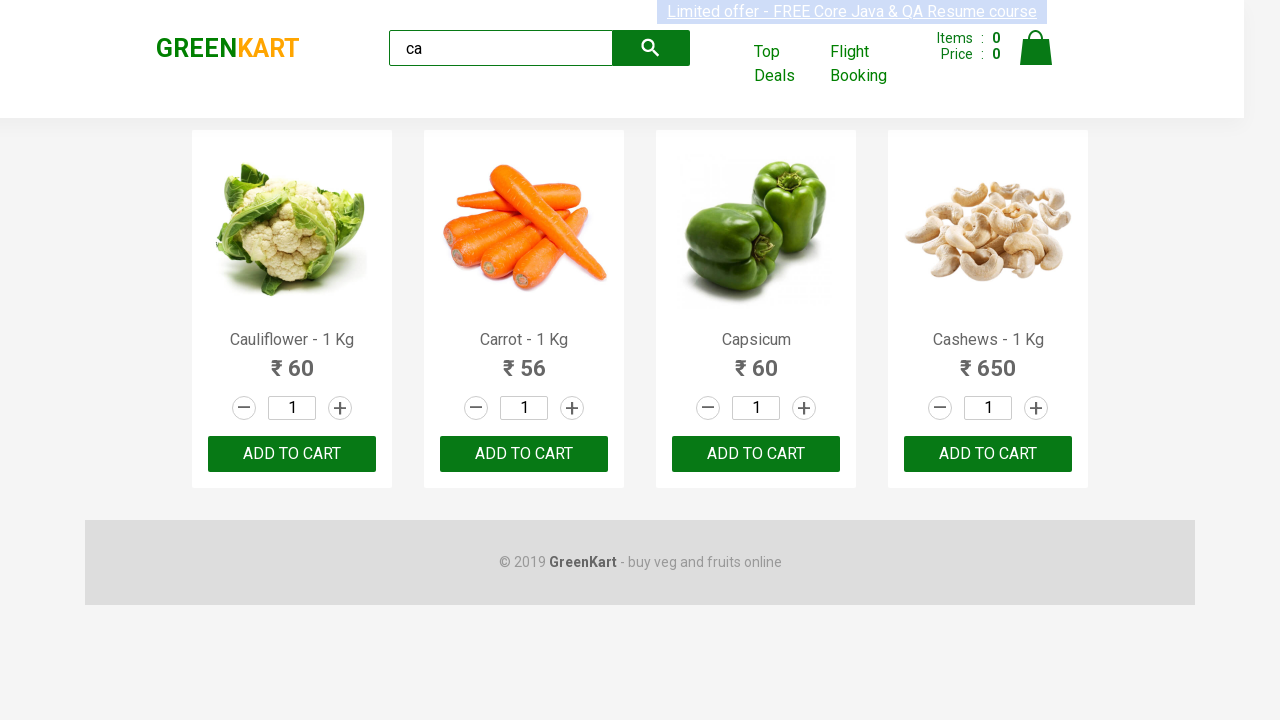

Checked product name: Cauliflower - 1 Kg
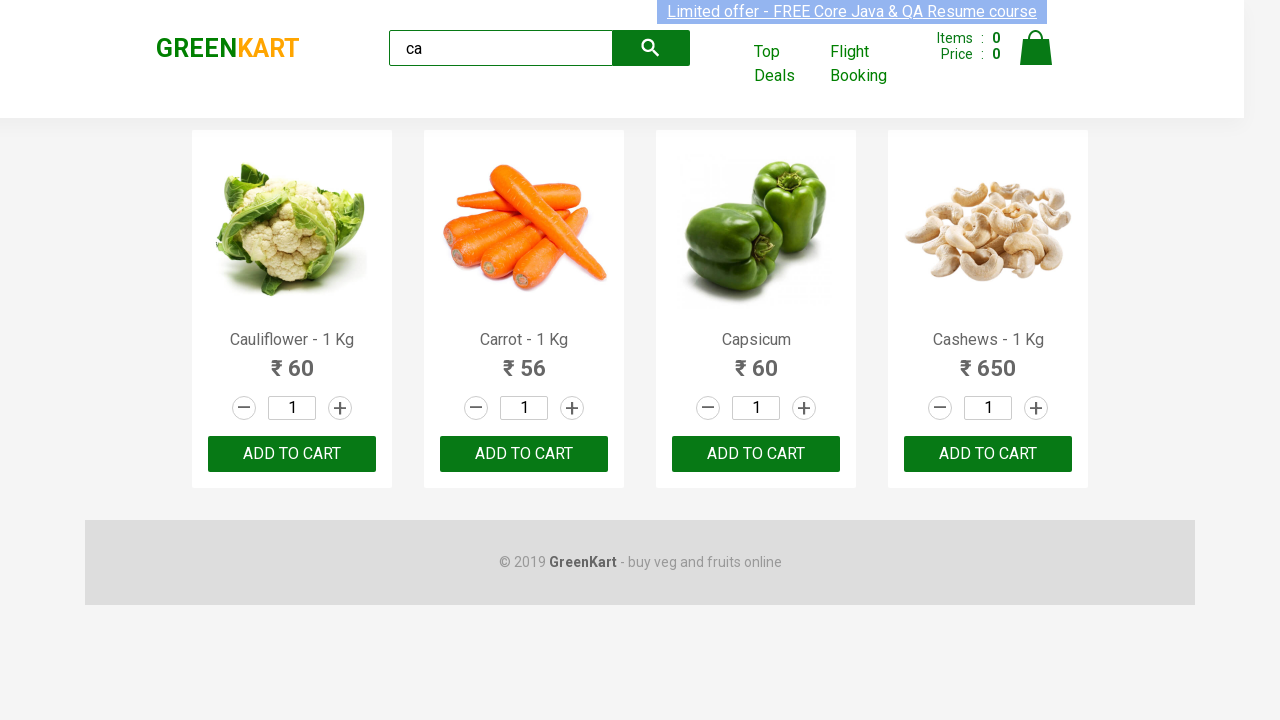

Checked product name: Carrot - 1 Kg
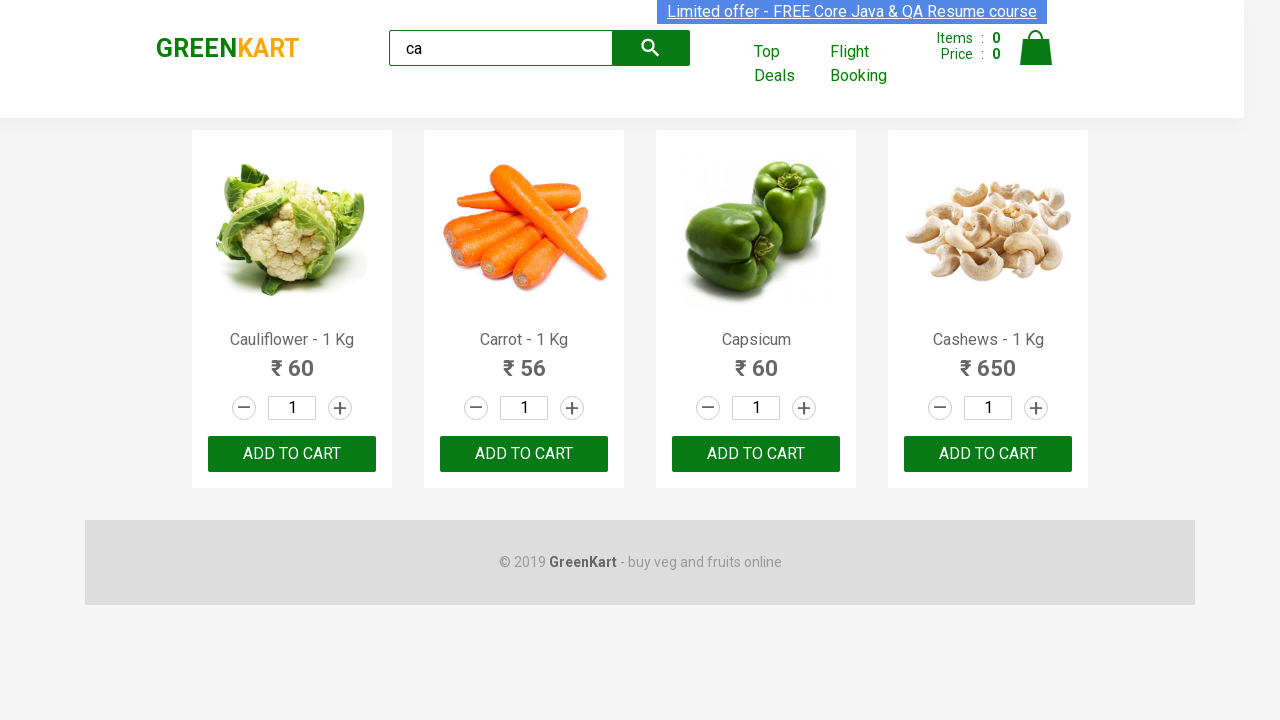

Clicked add to cart button for Carrot product at (524, 454) on .products .product >> nth=1 >> button[type='button']
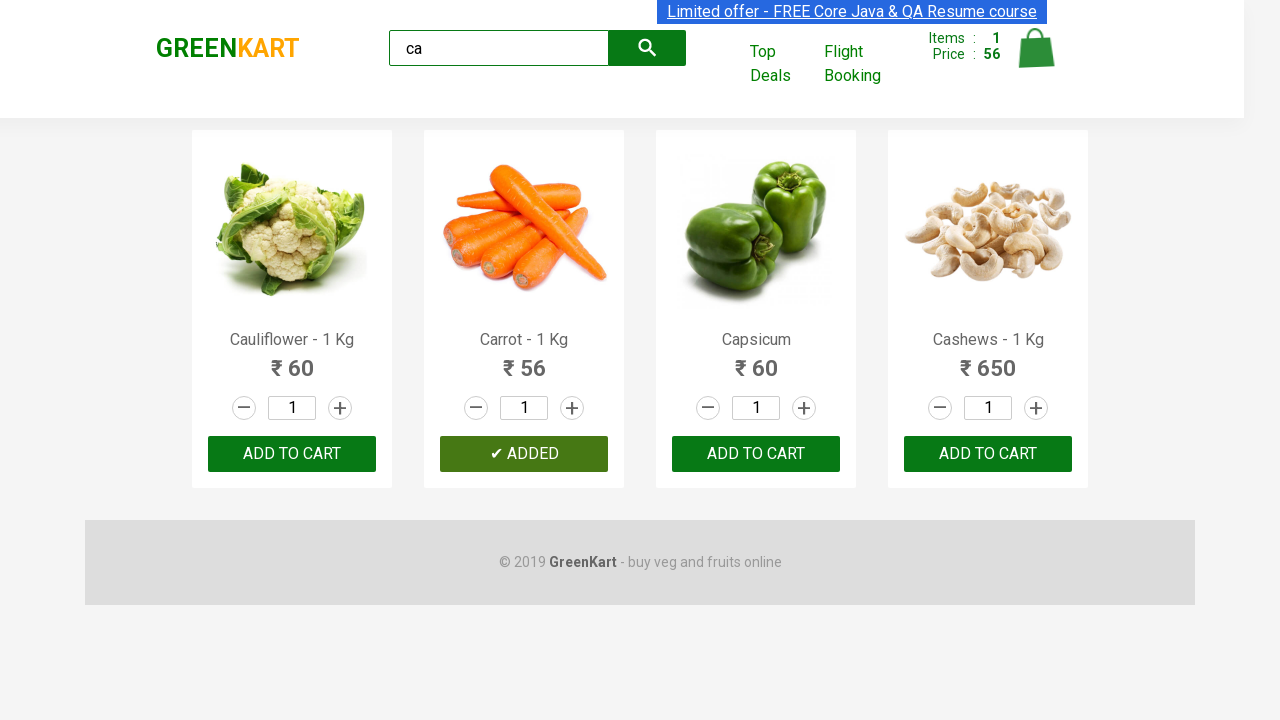

Clicked cart icon to view shopping cart at (1036, 48) on .cart-icon>img
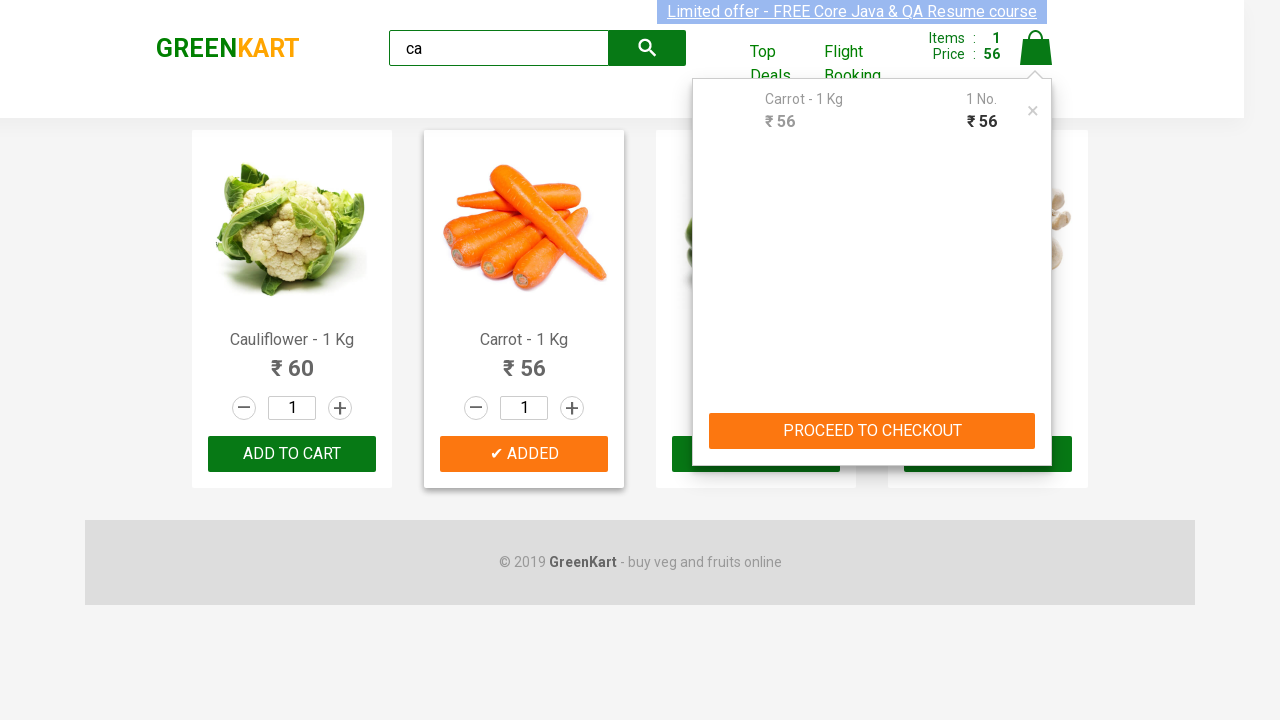

Clicked 'PROCEED TO CHECKOUT' button at (872, 431) on text=PROCEED TO CHECKOUT
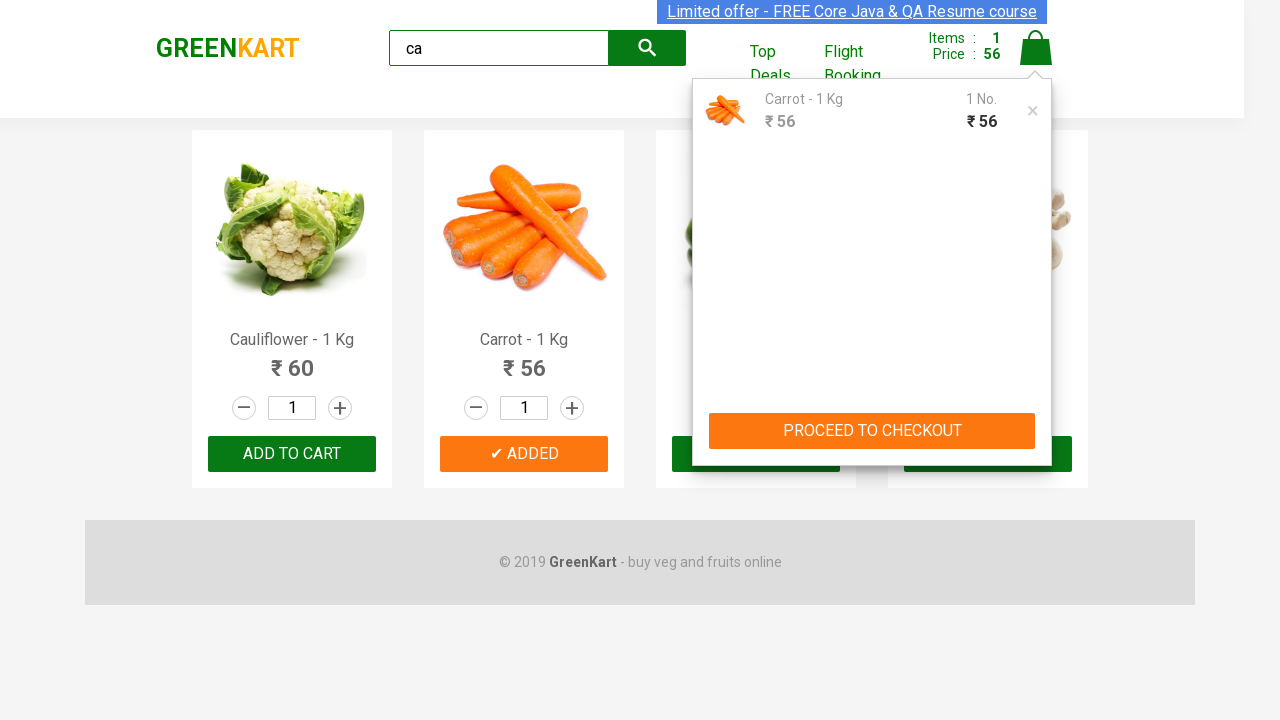

Clicked 'Place Order' button to complete checkout at (1036, 420) on text=Place Order
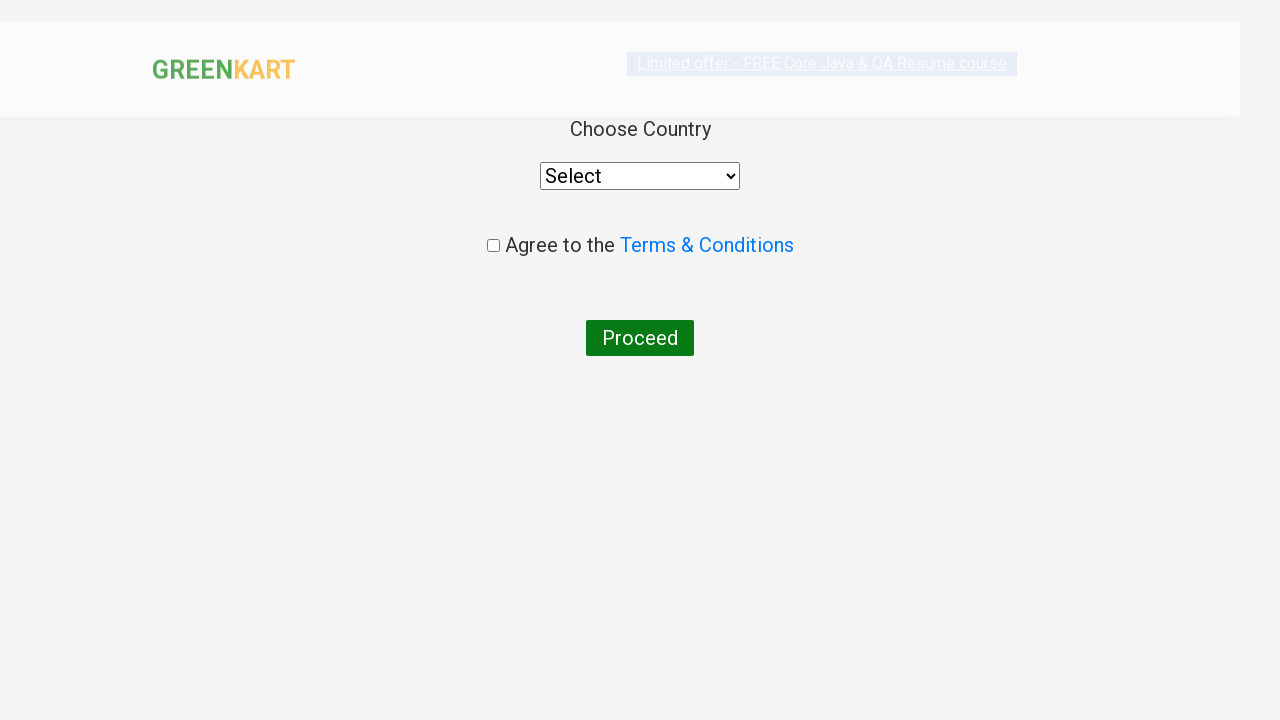

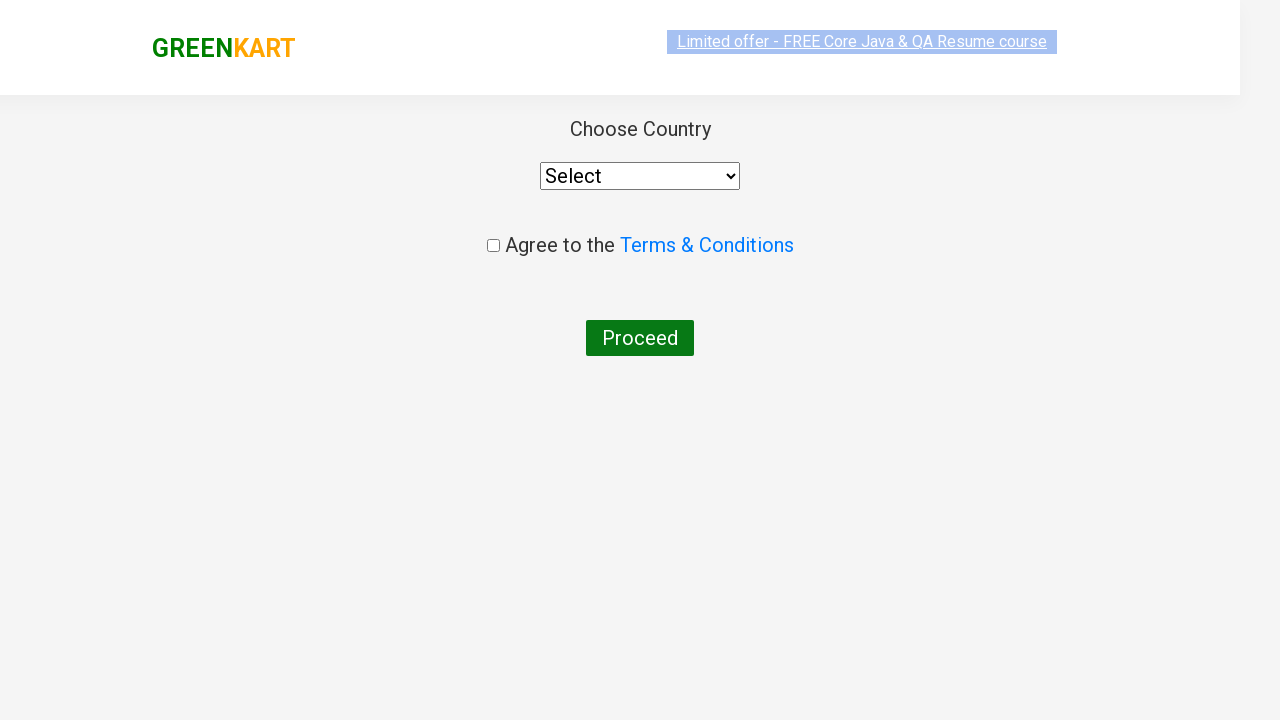